Navigates to an Angular demo application and clicks the library button to test page navigation

Starting URL: https://rahulshettyacademy.com/angularAppdemo/

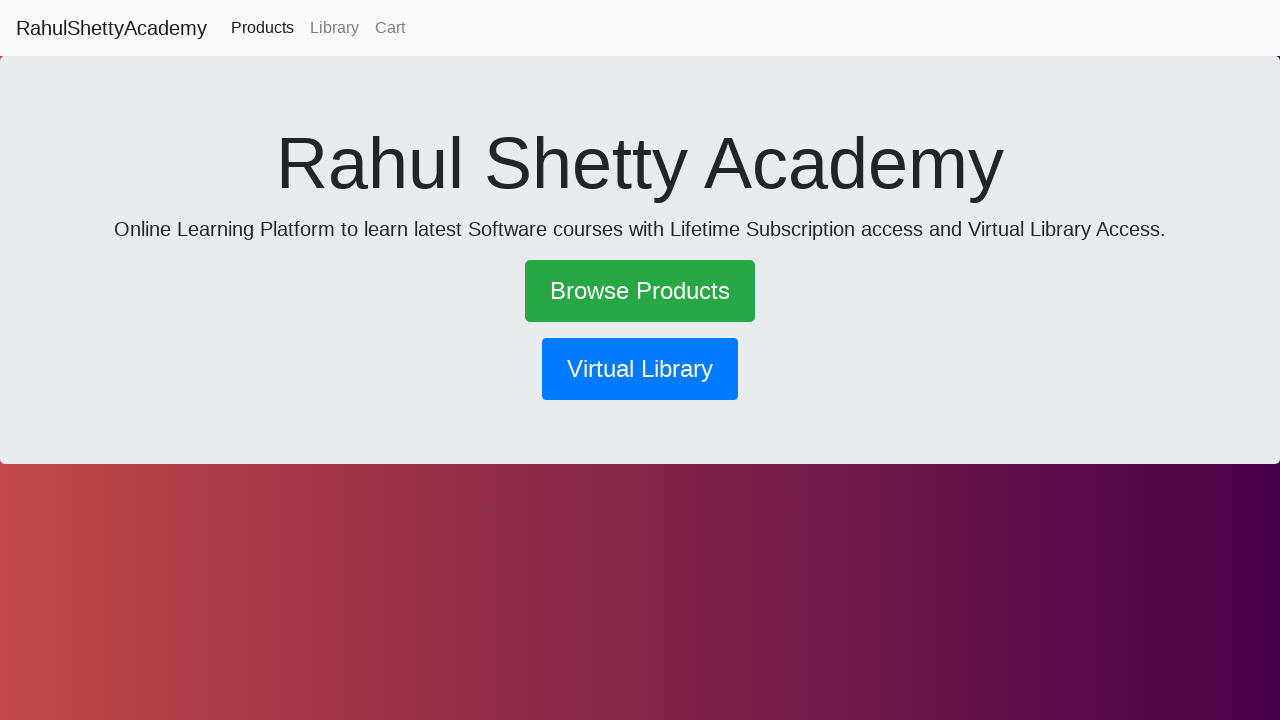

Clicked library navigation button at (640, 369) on button[routerlink*='library']
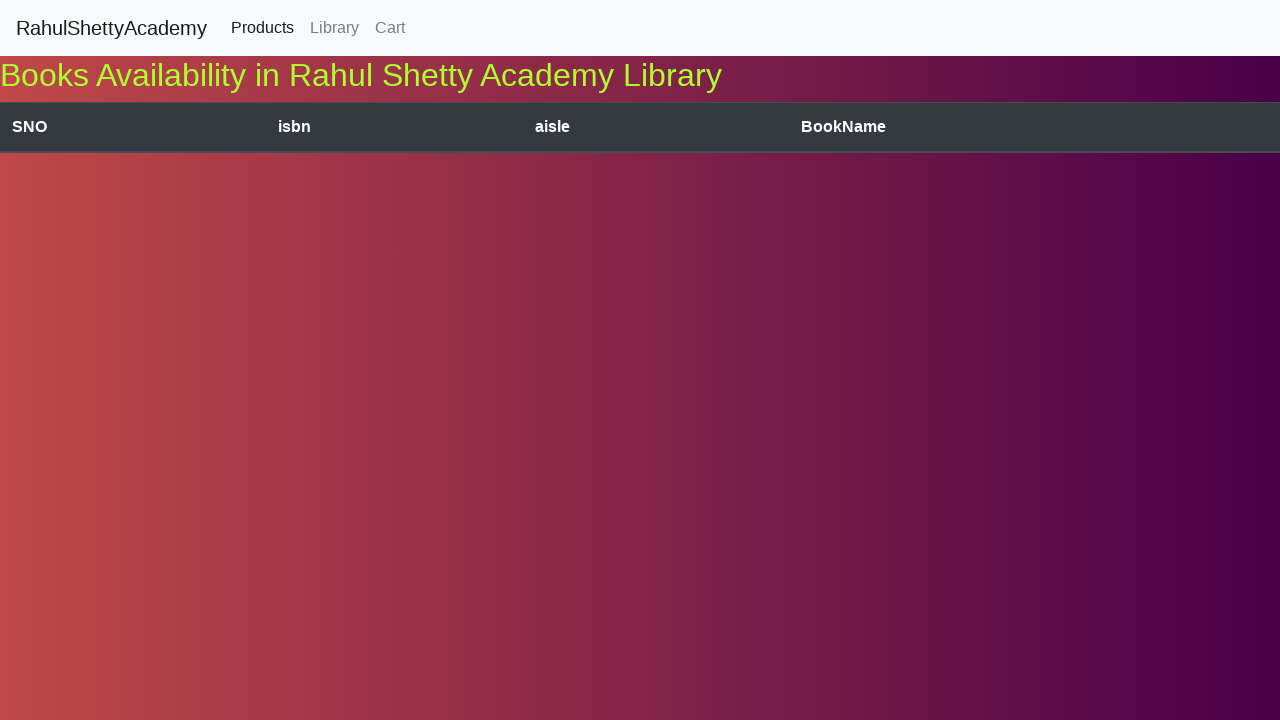

Waited for page navigation to complete (networkidle)
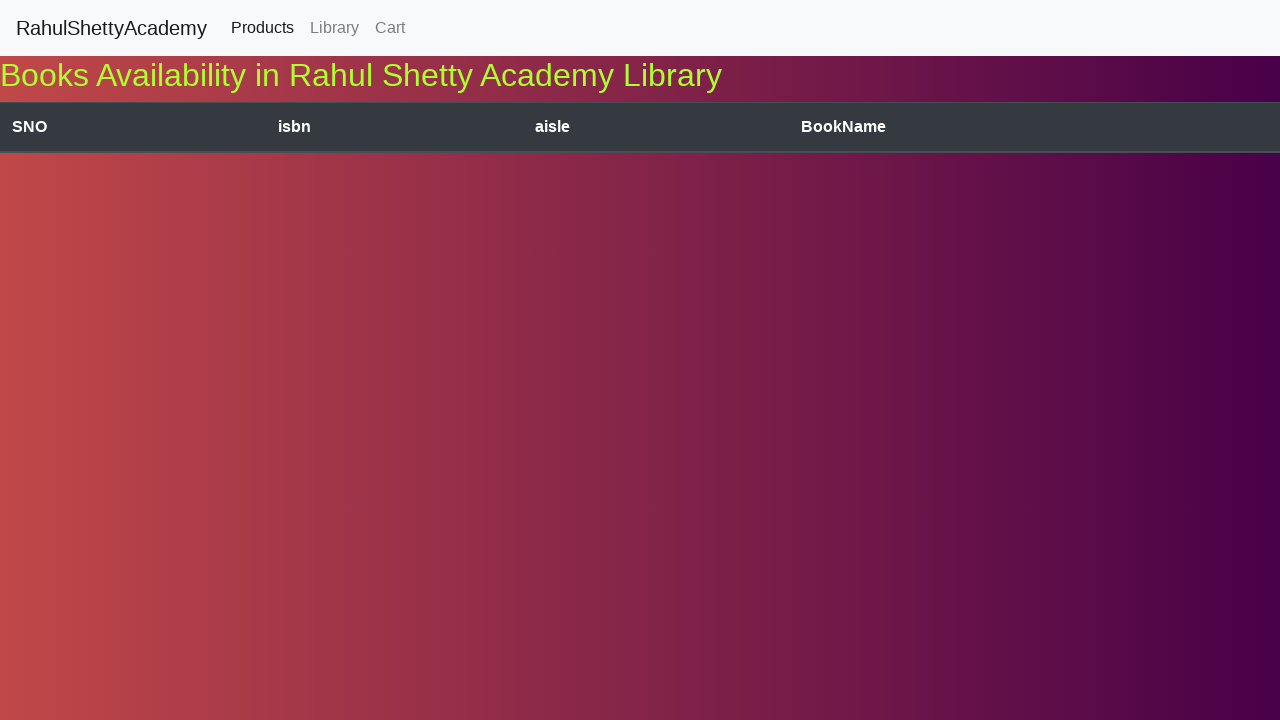

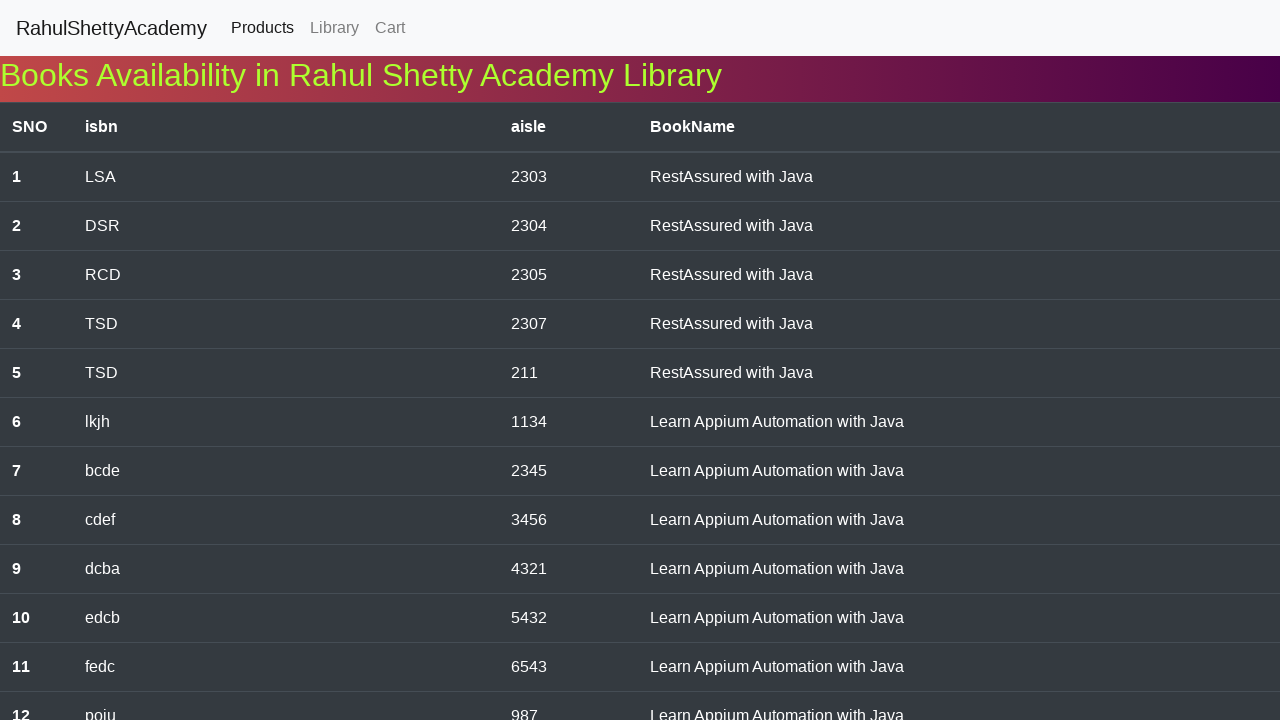